Navigates to a page, clicks a link with calculated text value, then fills out a form with personal information and submits it

Starting URL: http://suninjuly.github.io/find_link_text

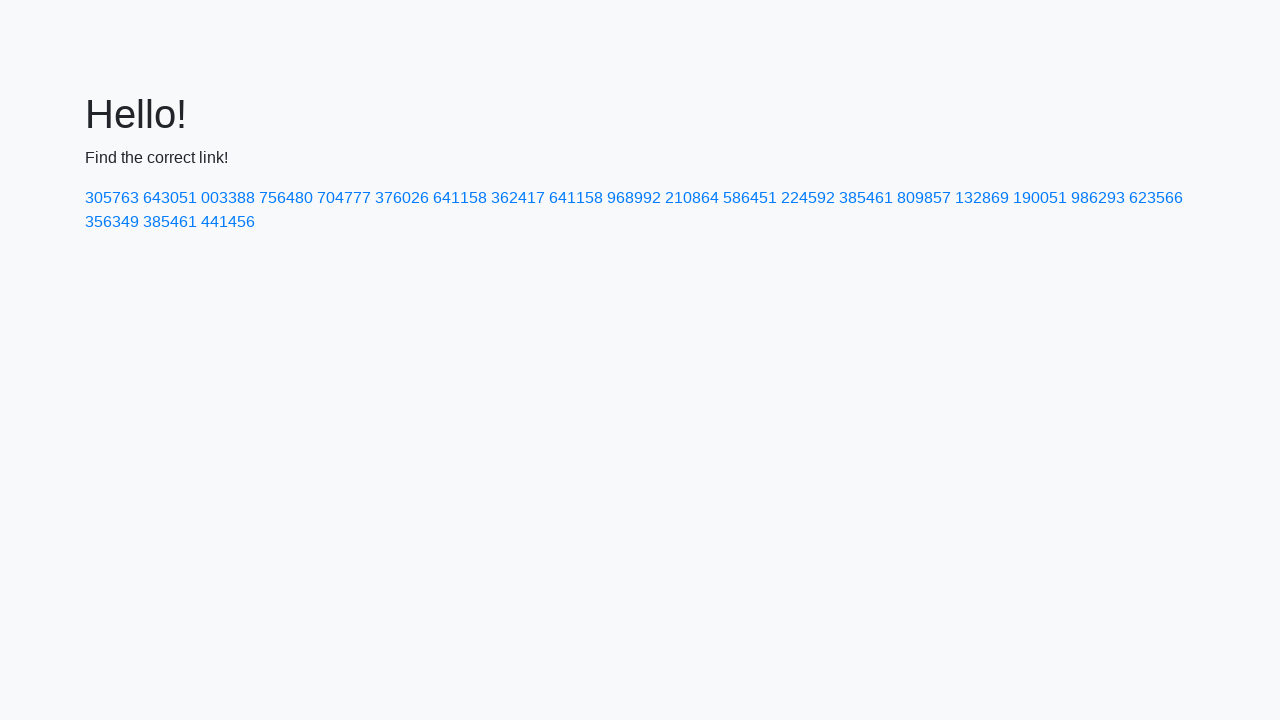

Navigated to http://suninjuly.github.io/find_link_text
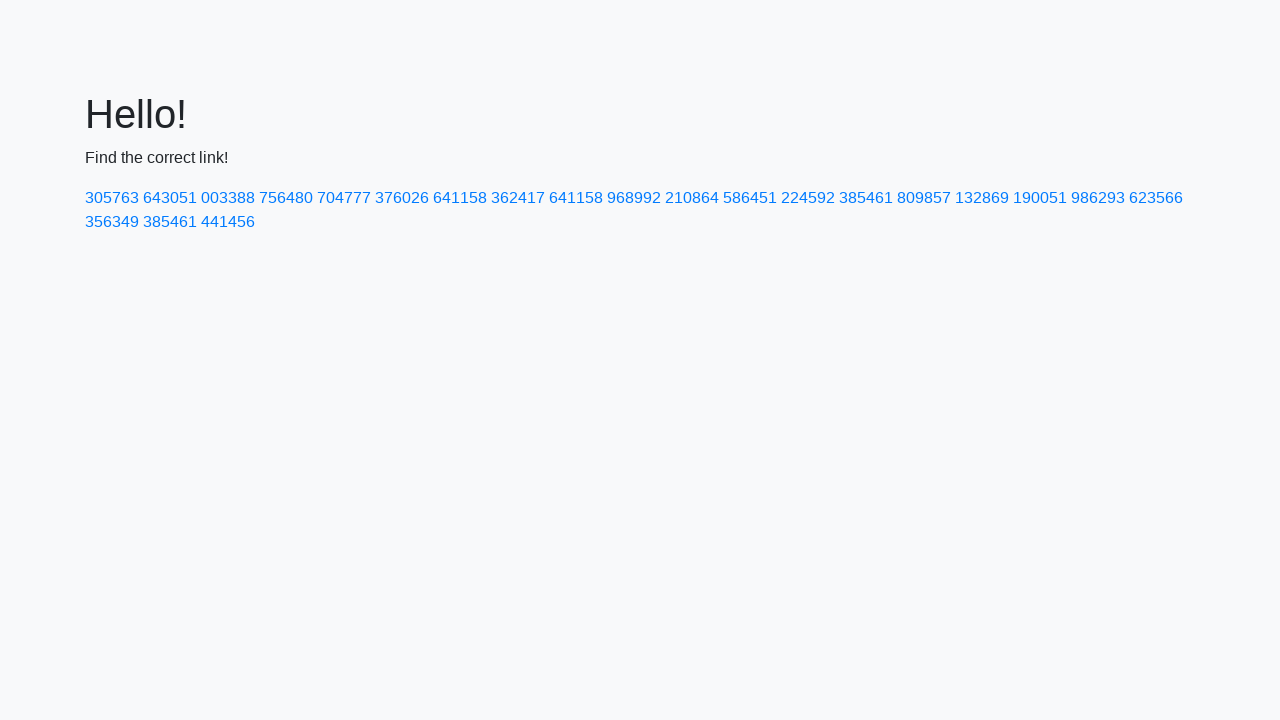

Clicked link with calculated text value: 224592 at (808, 198) on text=224592
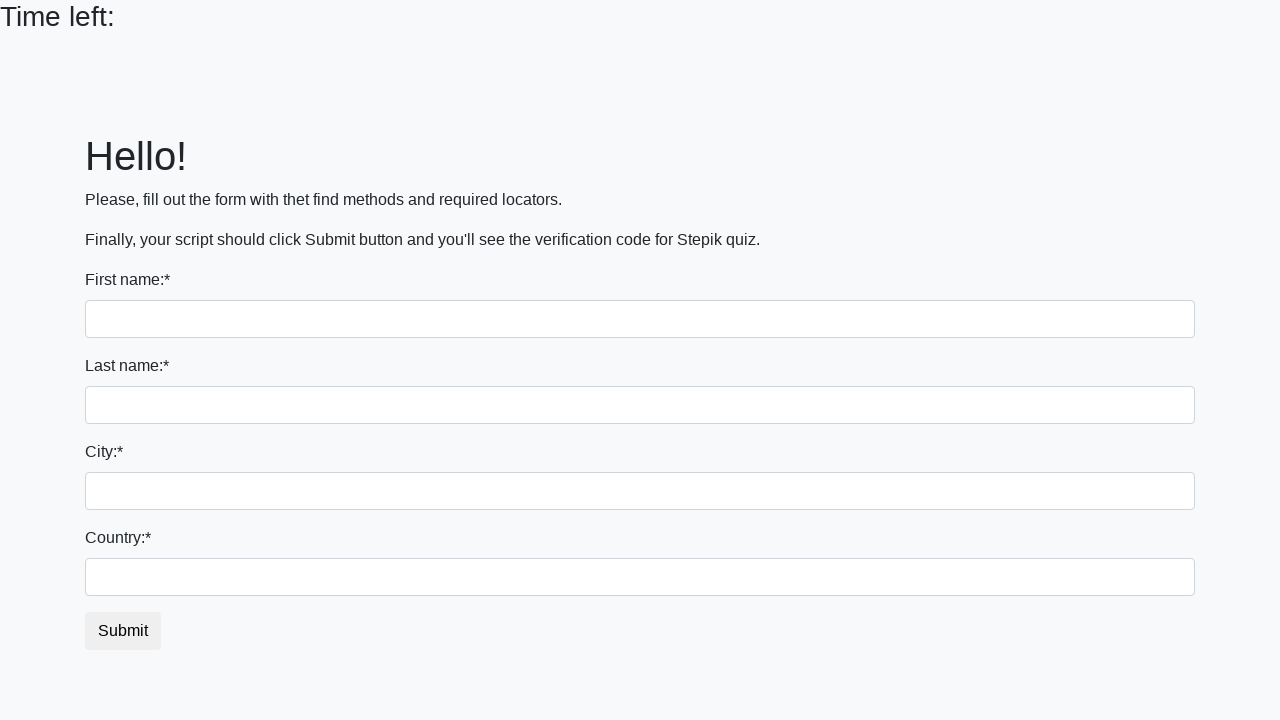

Filled first name field with 'John' on input[name='first_name']
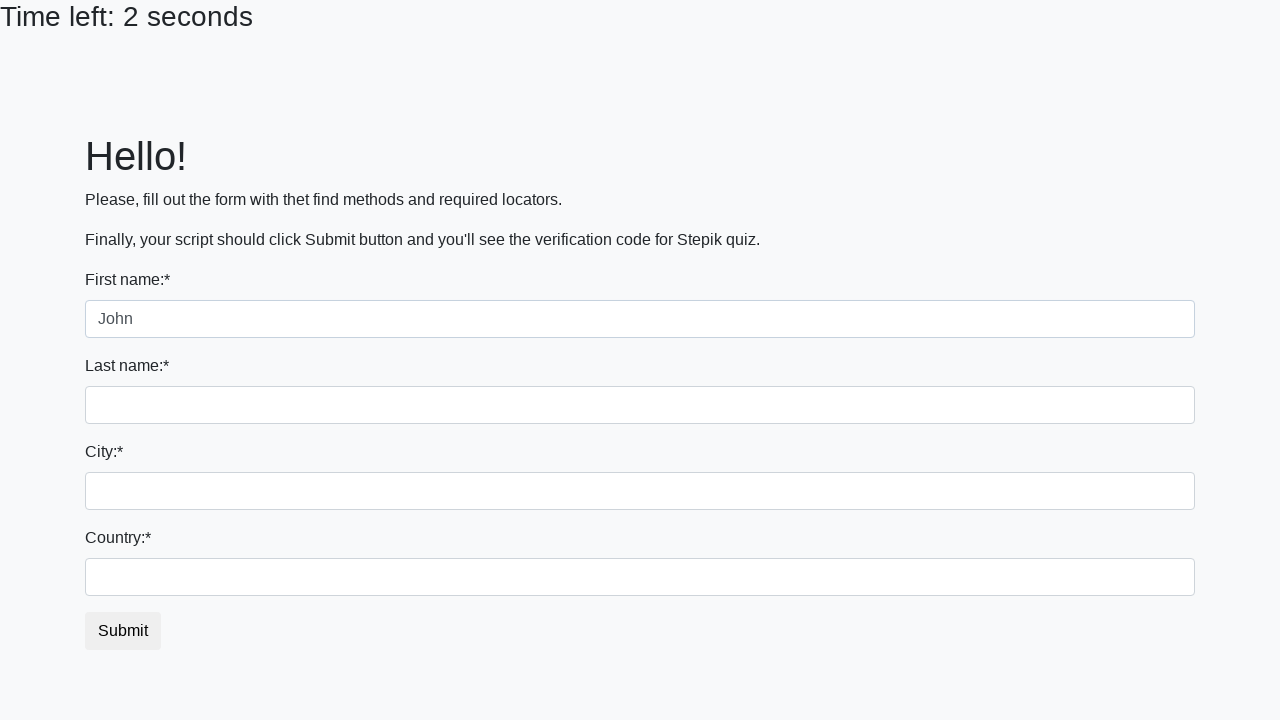

Filled last name field with 'Smith' on input[name='last_name']
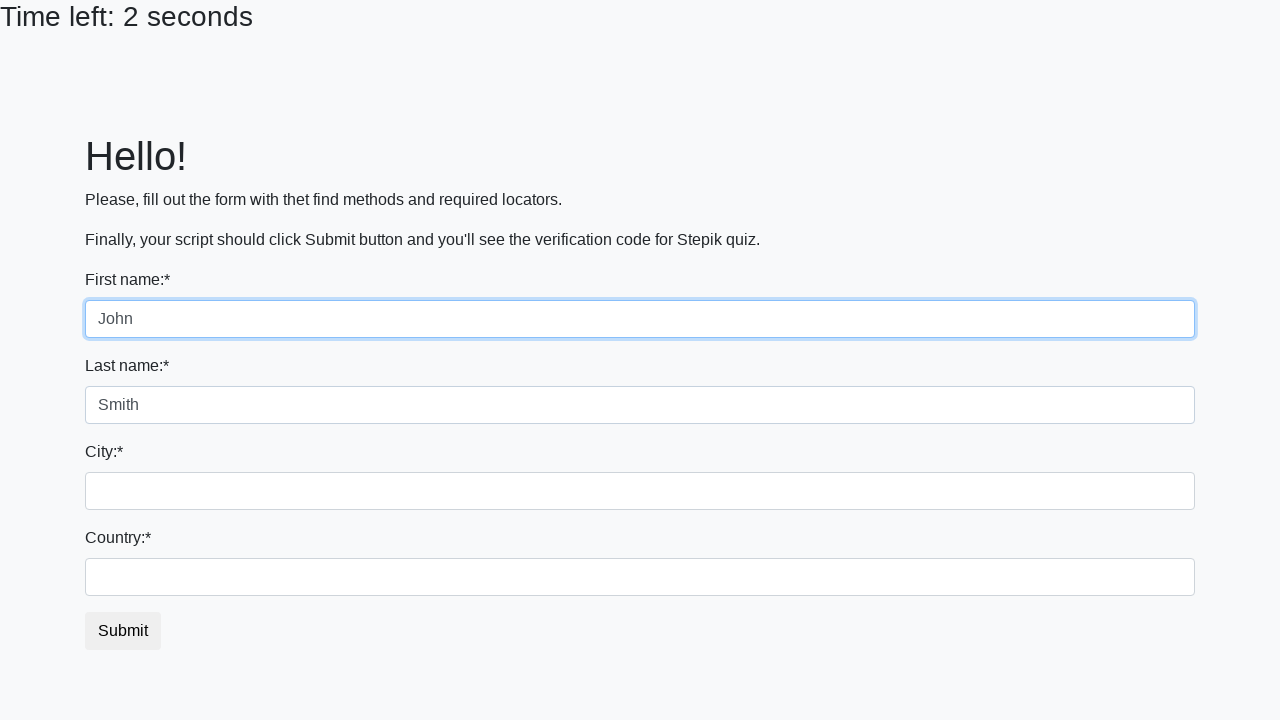

Filled city field with 'New York' on .city
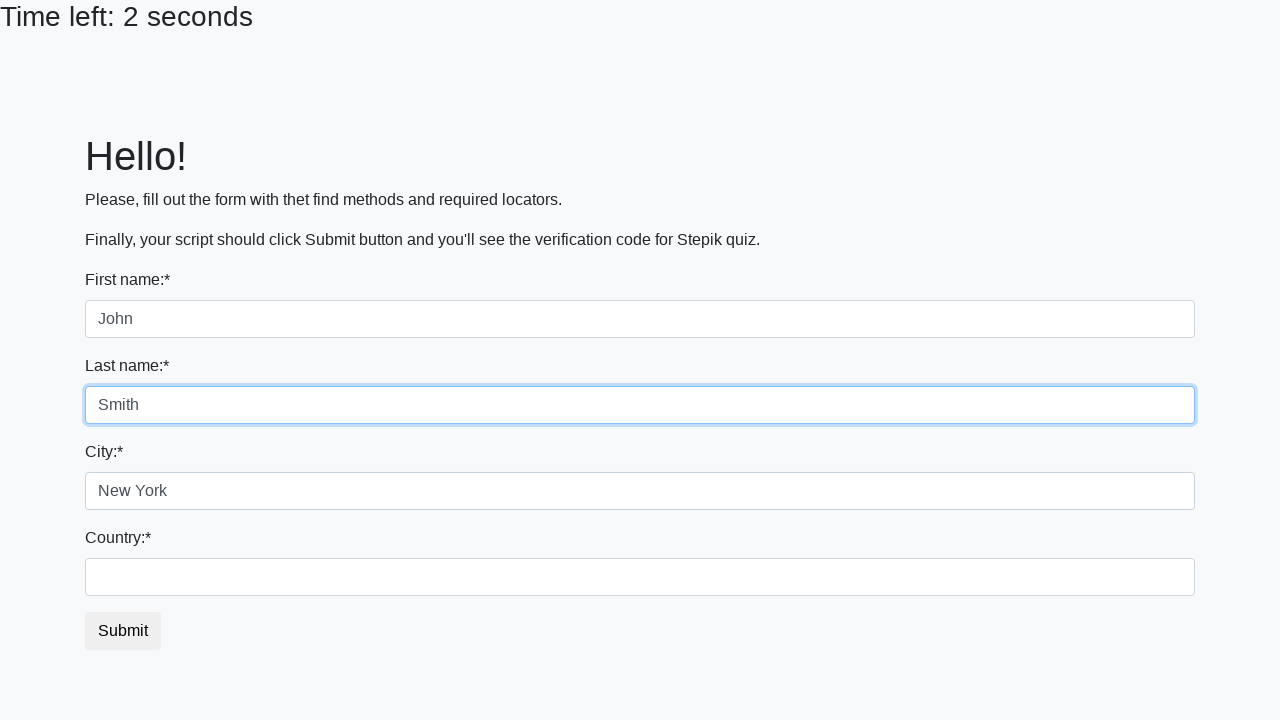

Filled country field with 'United States' on #country
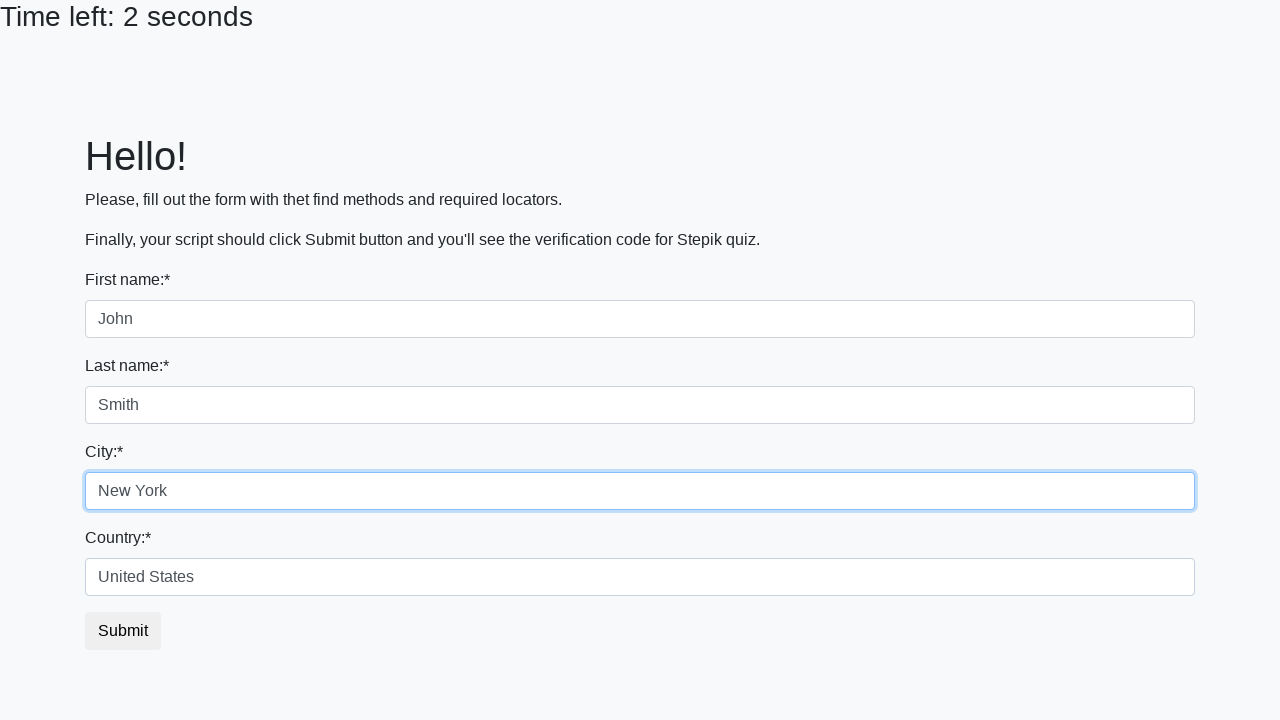

Clicked submit button to submit the form at (123, 631) on button.btn
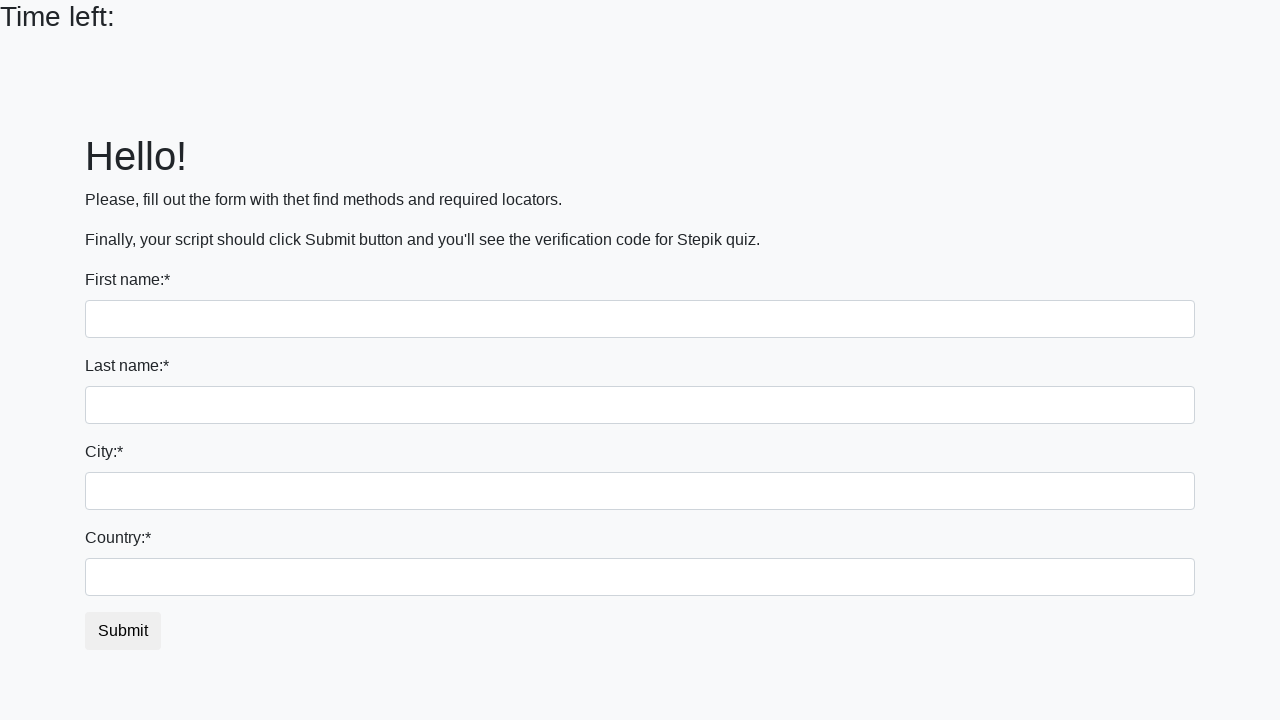

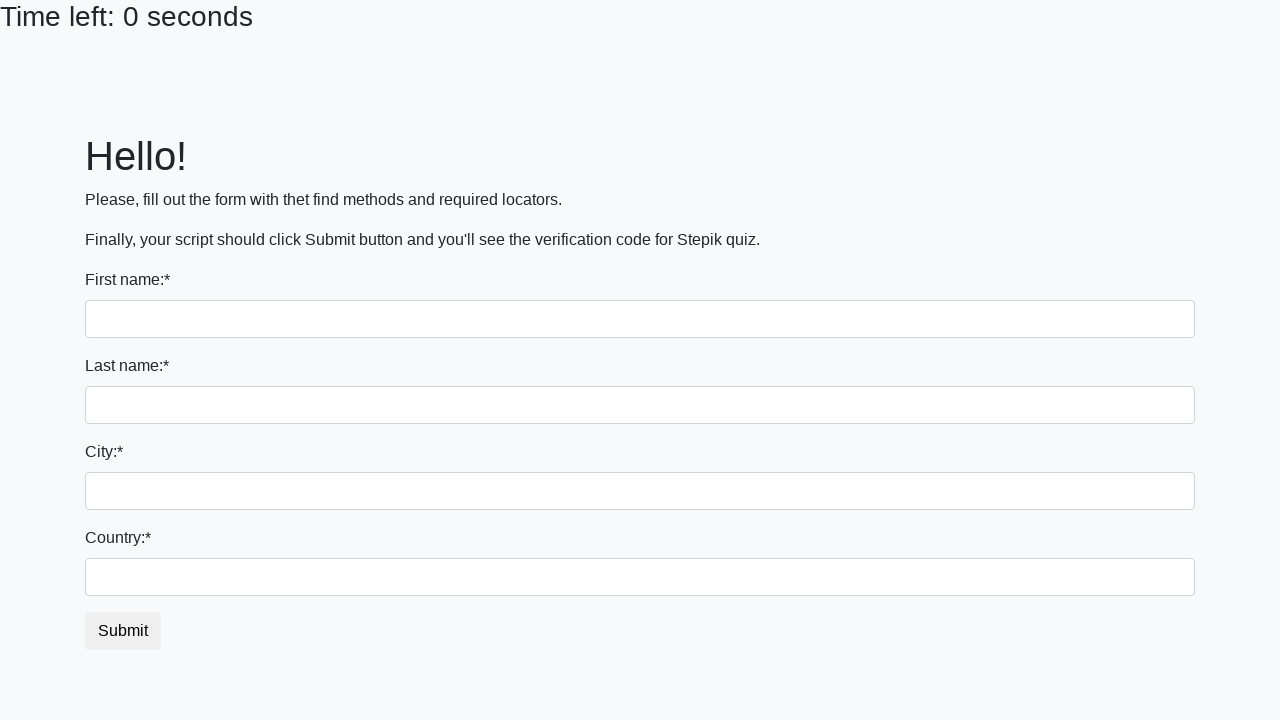